Navigates to a blogspot testing page and scrolls down the page to view content at the bottom.

Starting URL: https://only-testing-blog.blogspot.com/

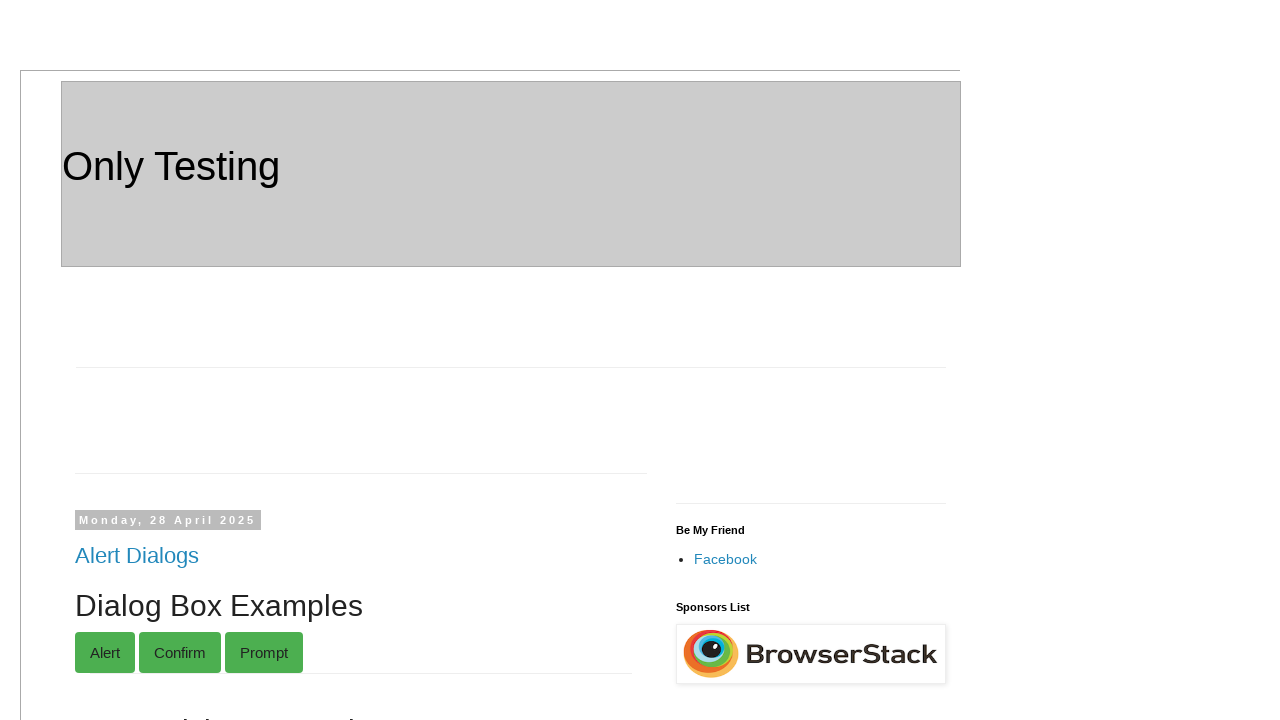

Navigated to Blogspot testing page
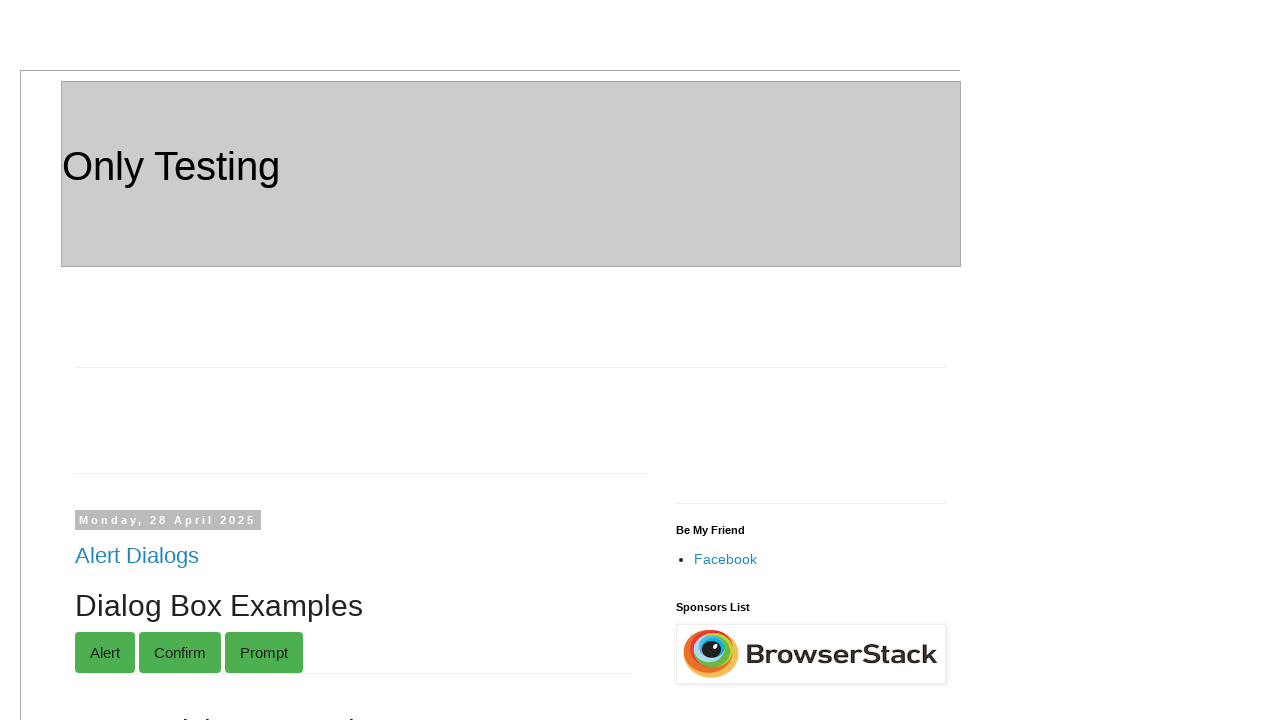

Scrolled down the page by 6500 pixels to view content at the bottom
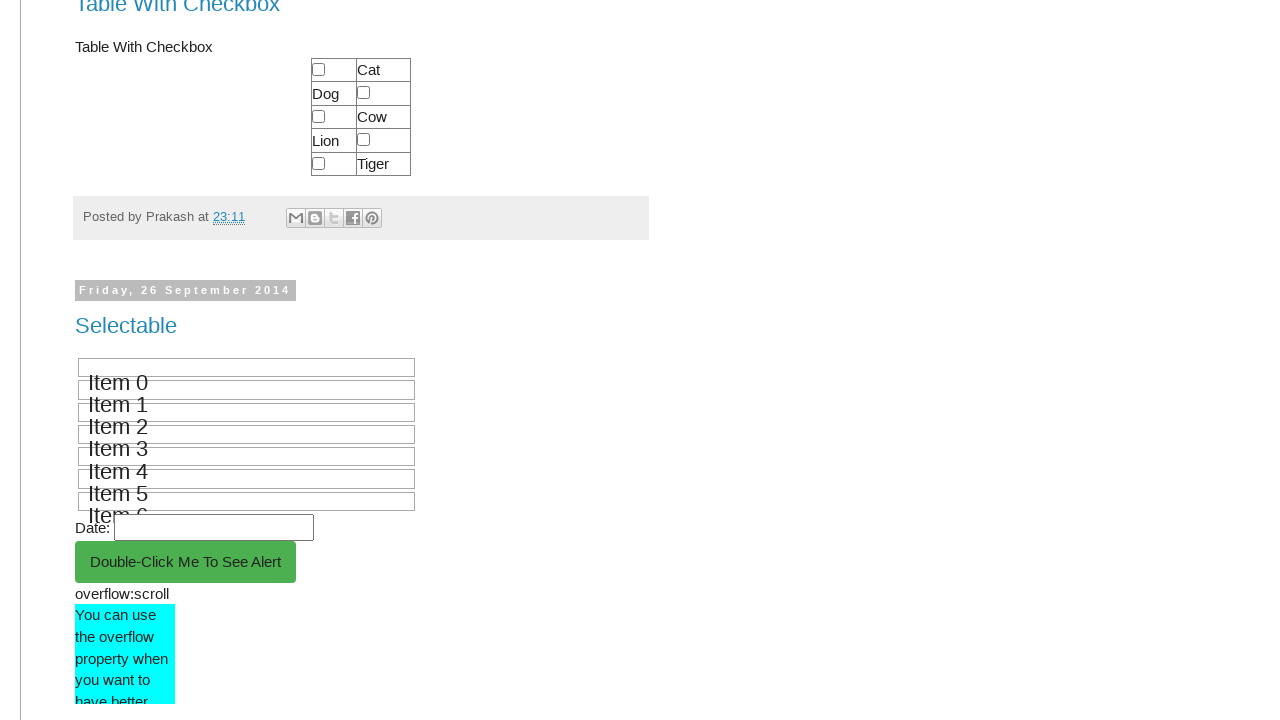

Waited for scroll to complete and content to be visible
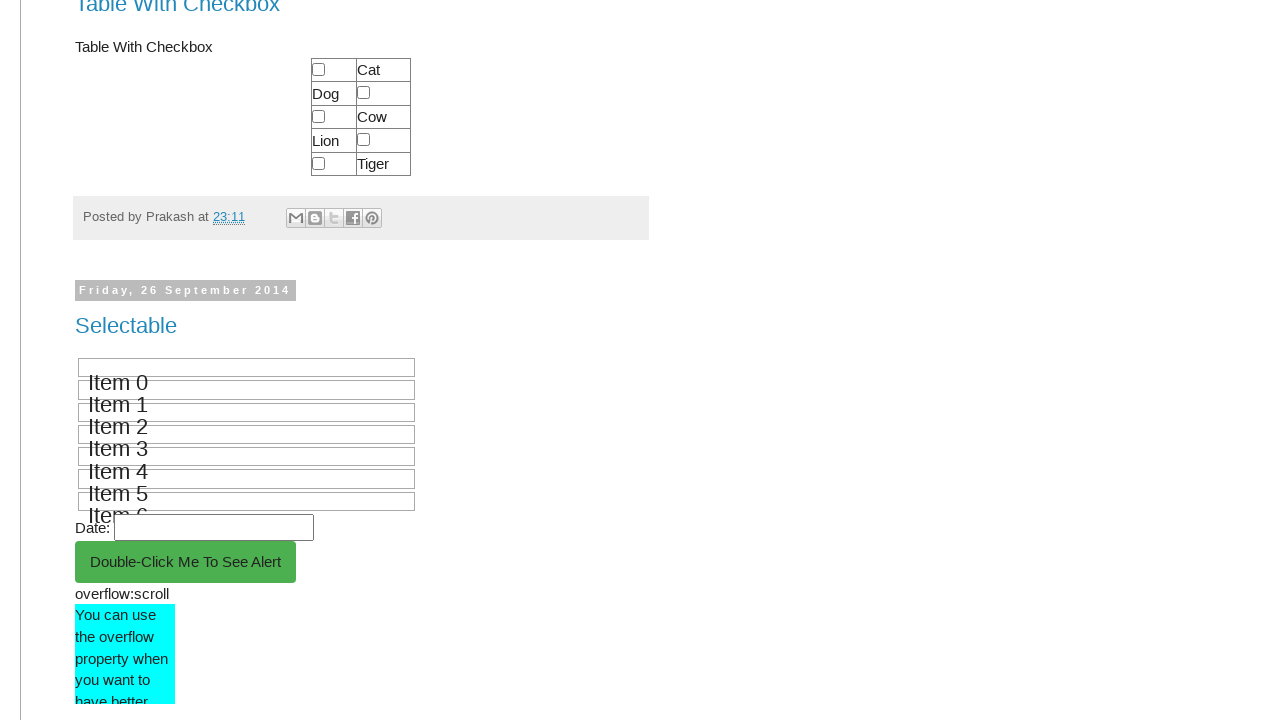

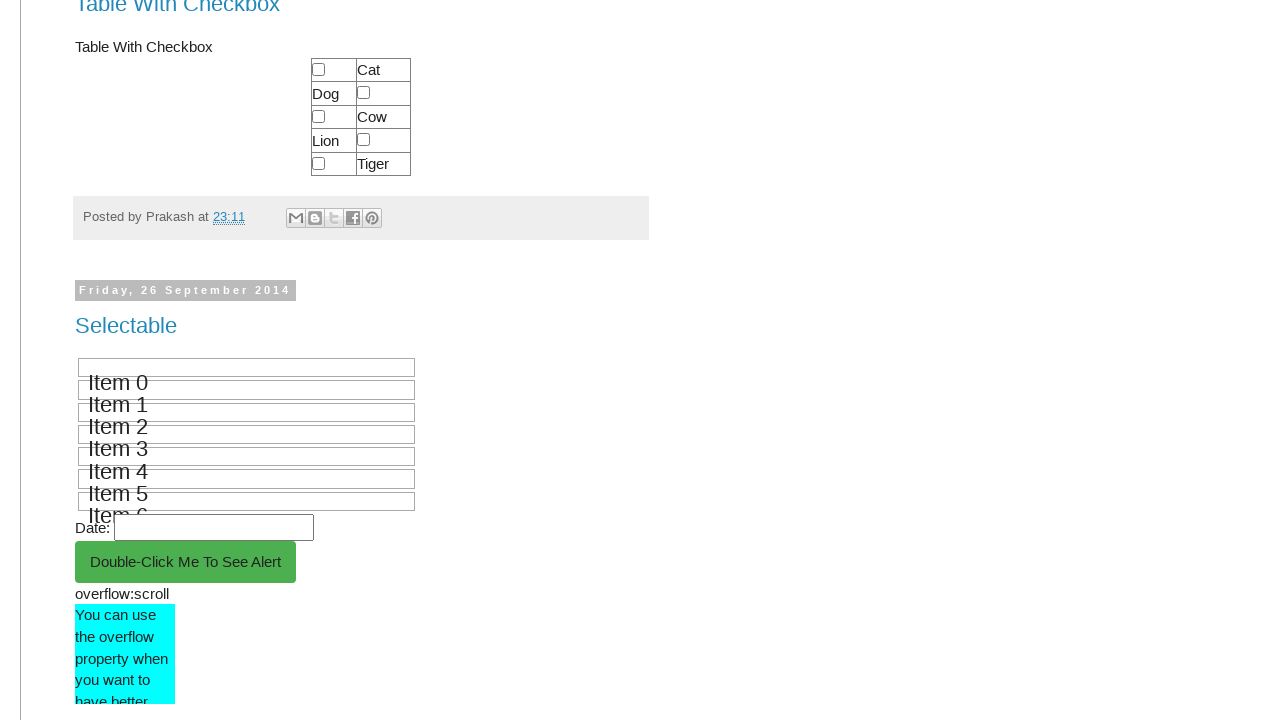